Navigates to a website, retrieves page information, and performs browser navigation actions (back and forward)

Starting URL: https://www.obsqurazone.com/

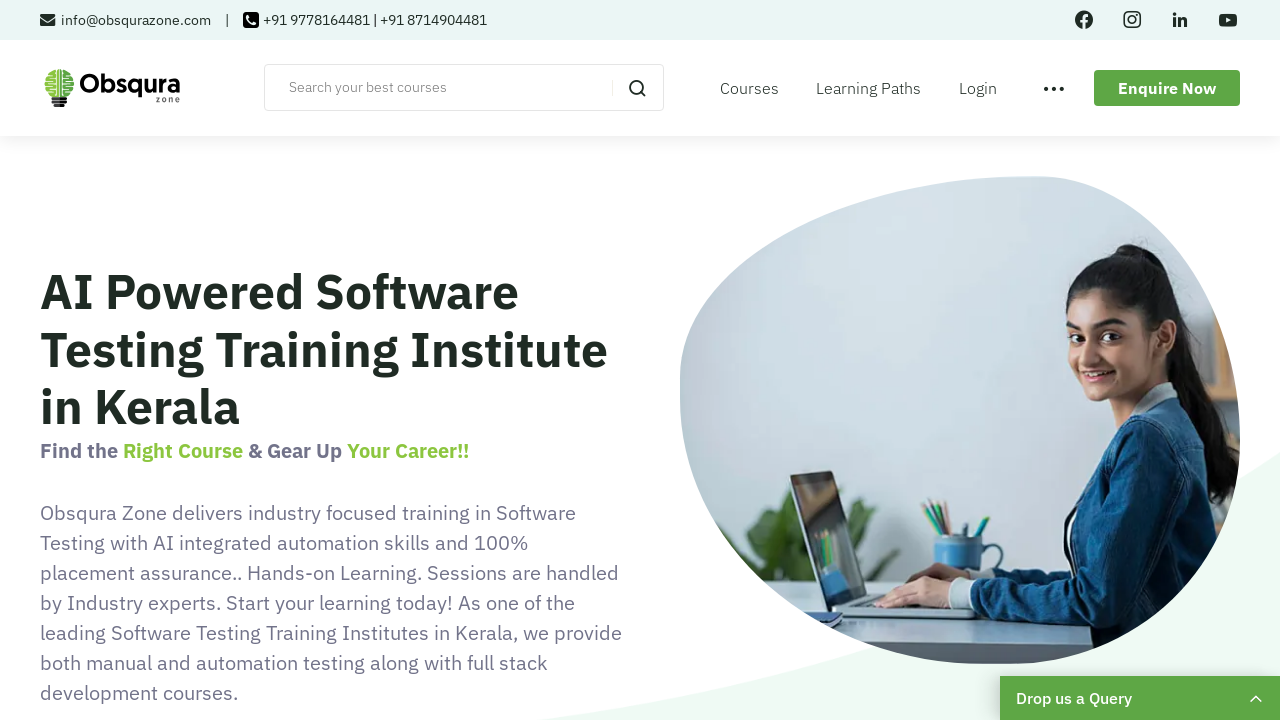

Retrieved page title
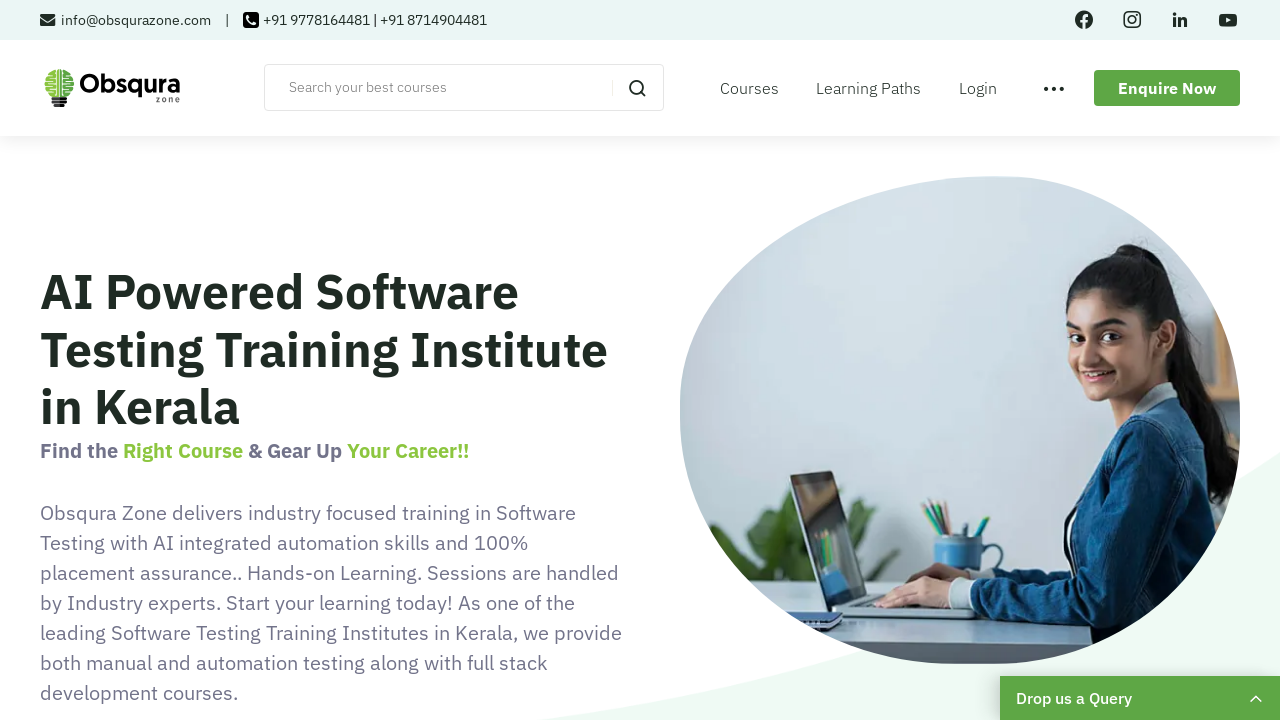

Retrieved current page URL
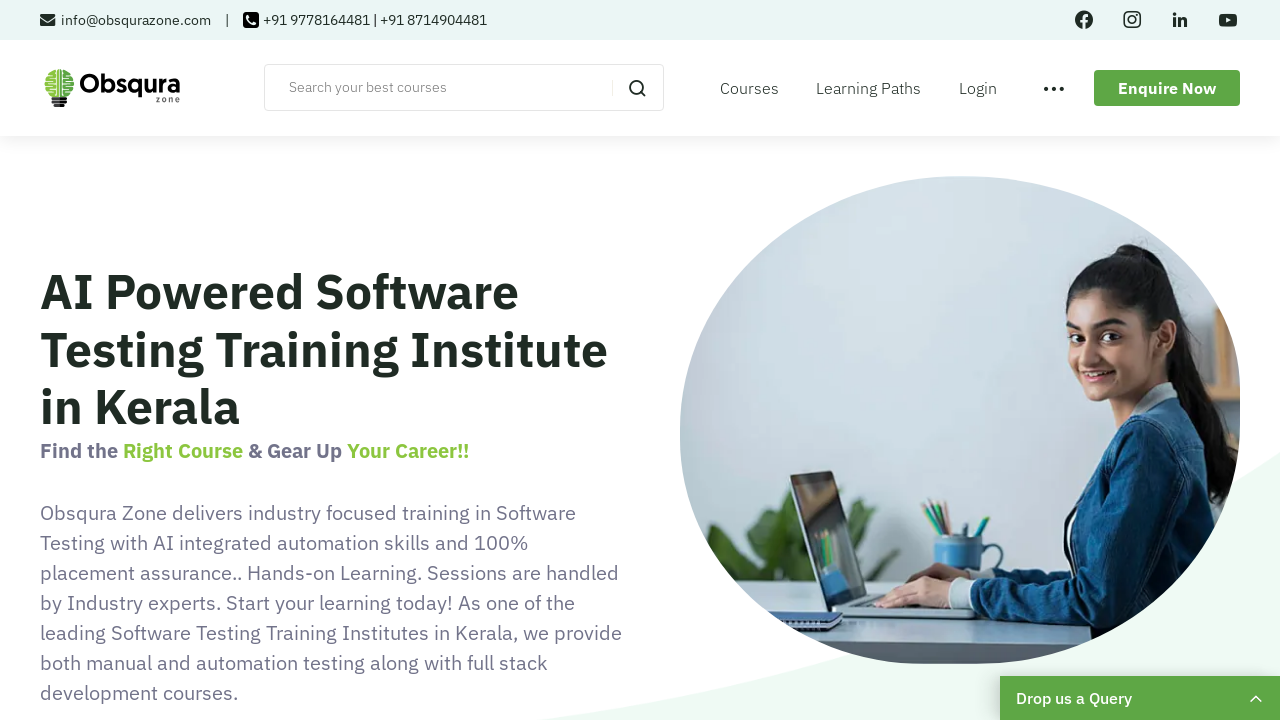

Navigated back in browser history
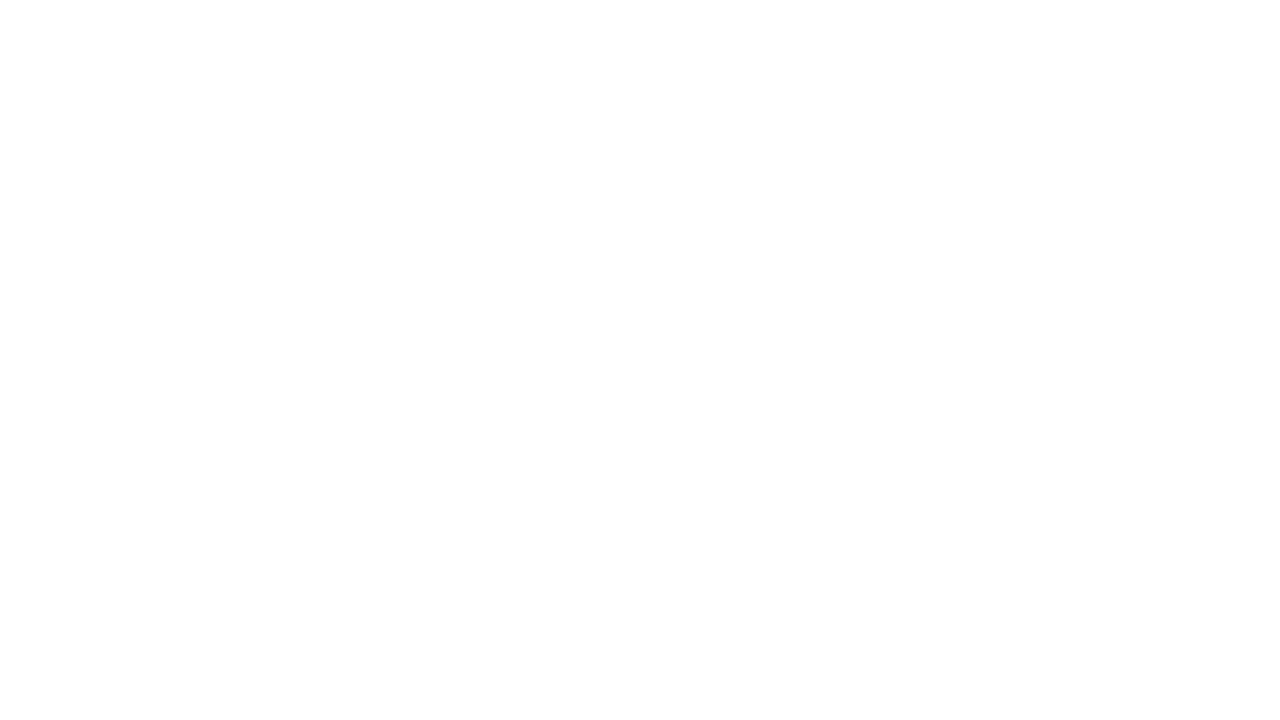

Navigated forward in browser history
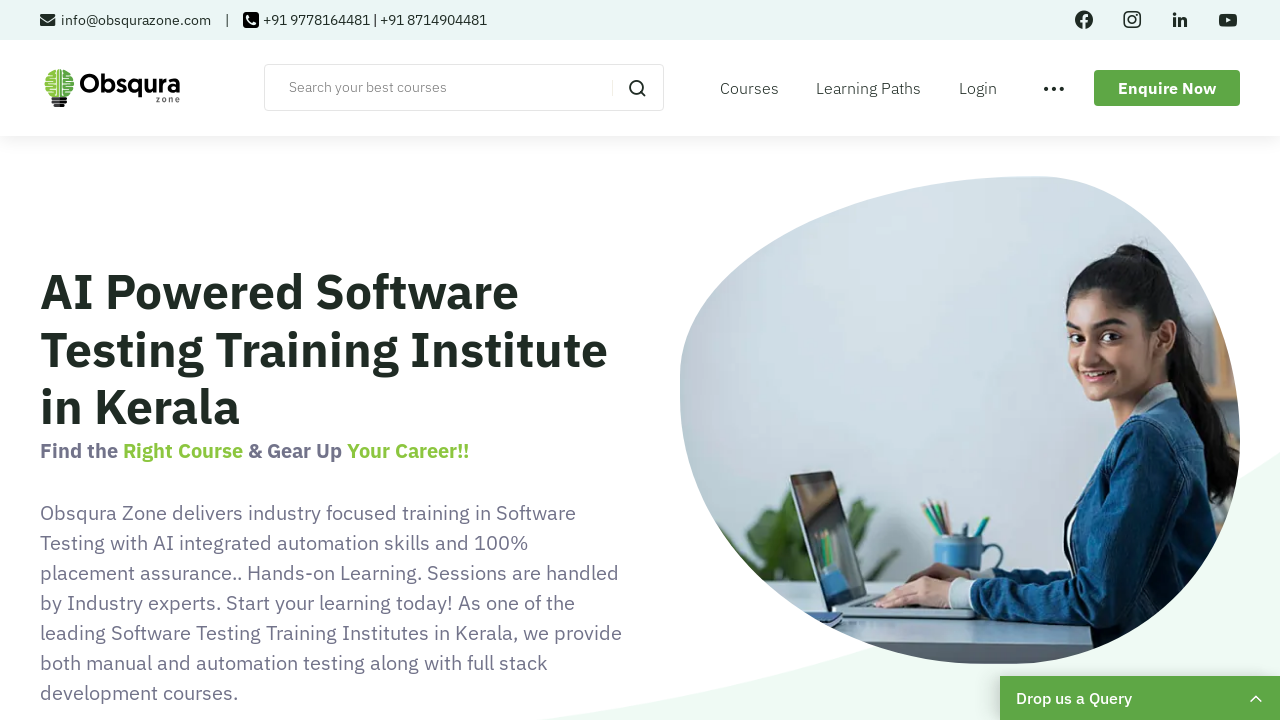

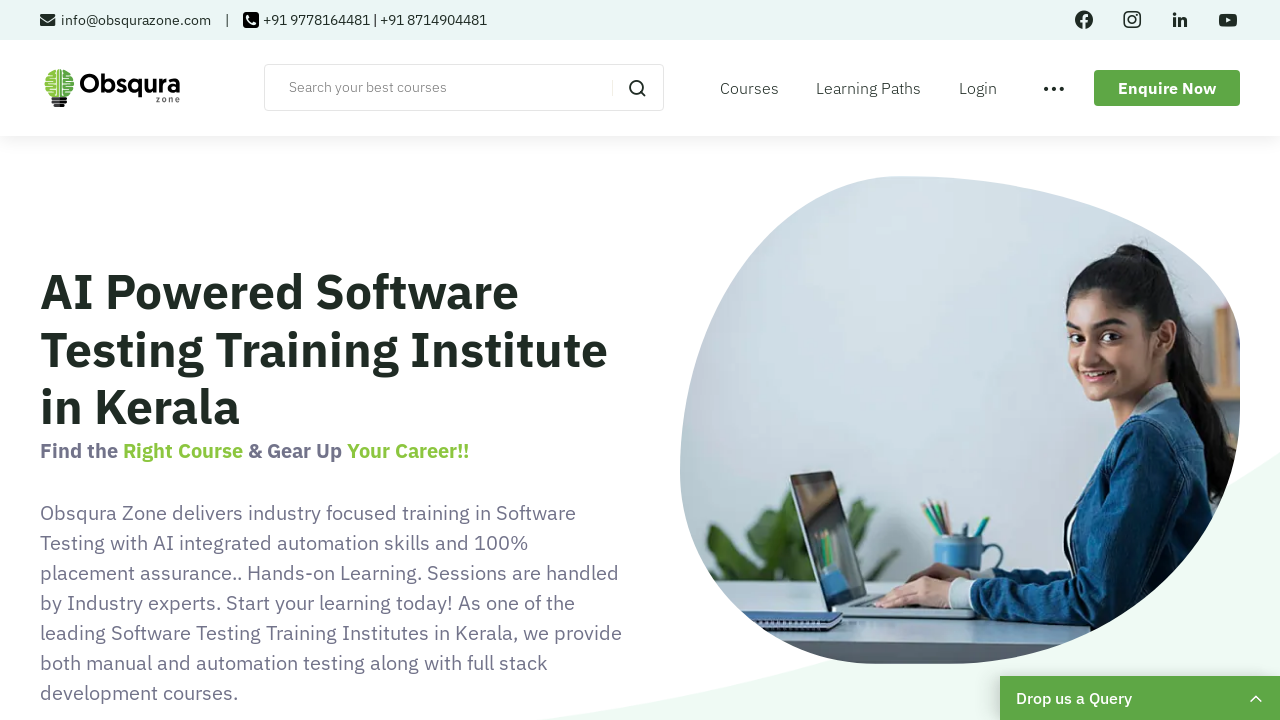